Tests a slow calculator's functionality by setting a delay value, performing an addition operation (7 + 8), waiting for the calculation to complete, and verifying the result equals 15.

Starting URL: https://bonigarcia.dev/selenium-webdriver-java/slow-calculator.html

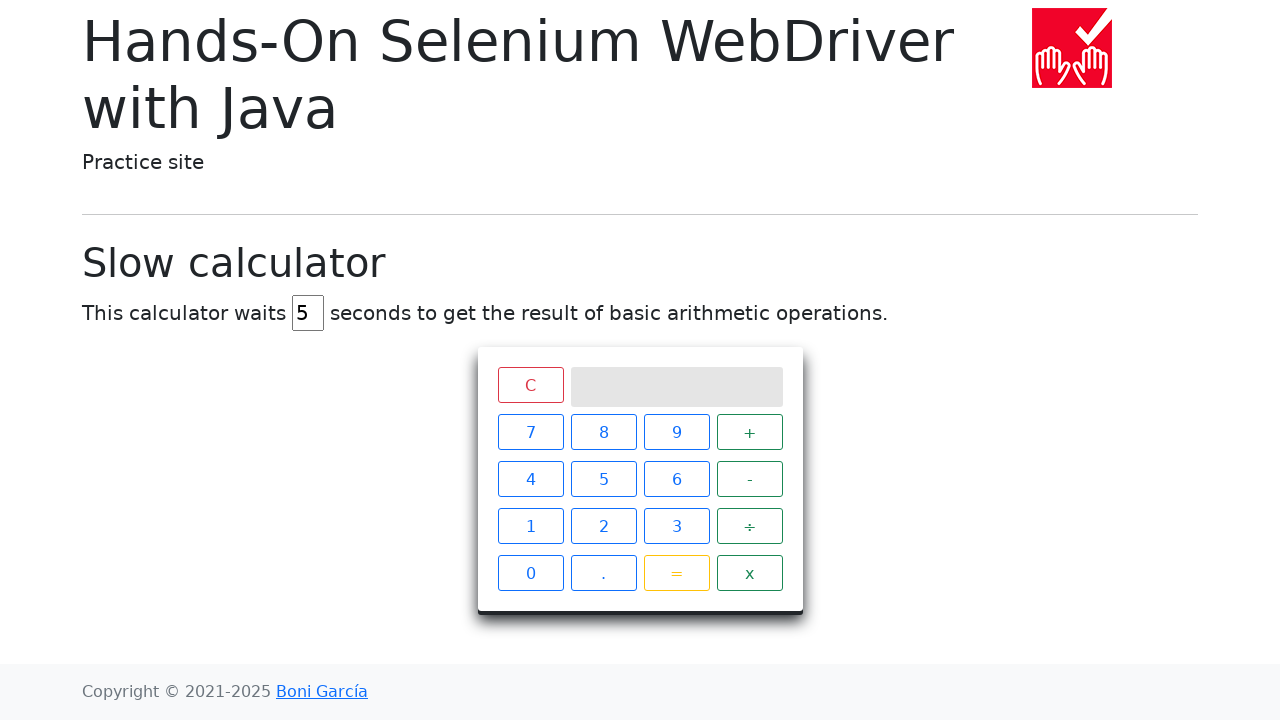

Set delay value to 5 seconds on #delay
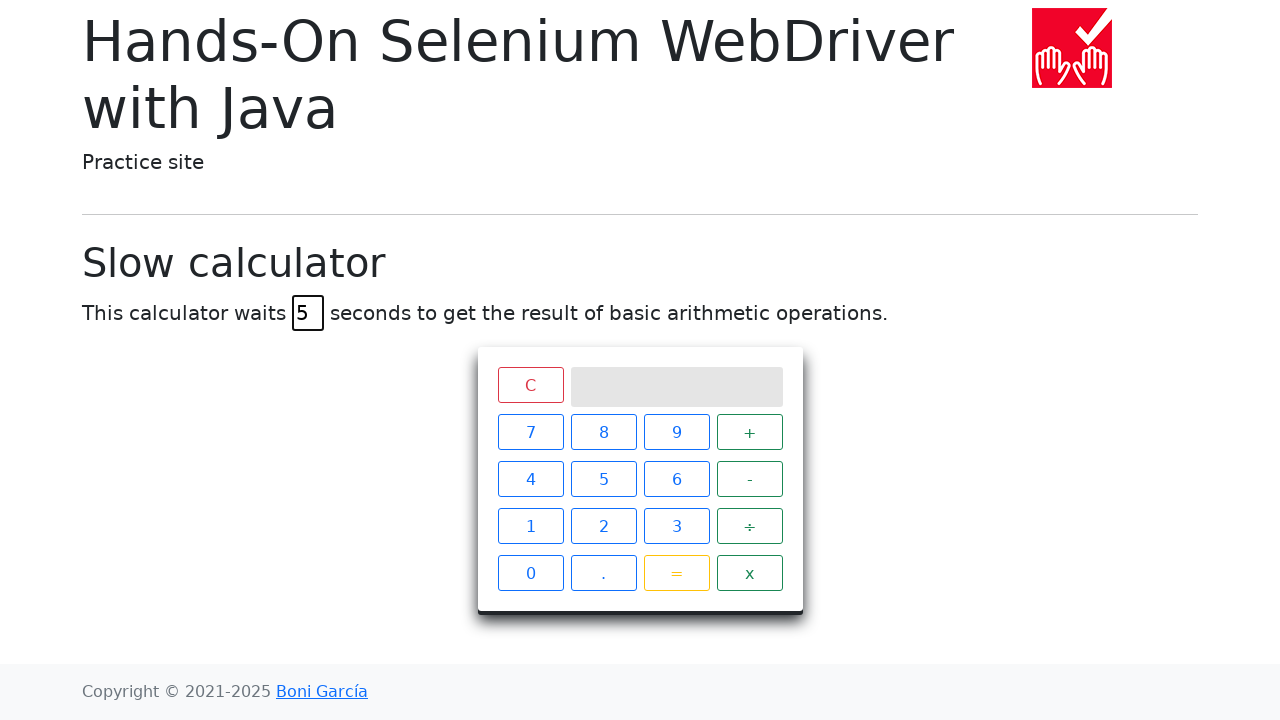

Clicked button 7 at (530, 432) on xpath=//span[text()='7']
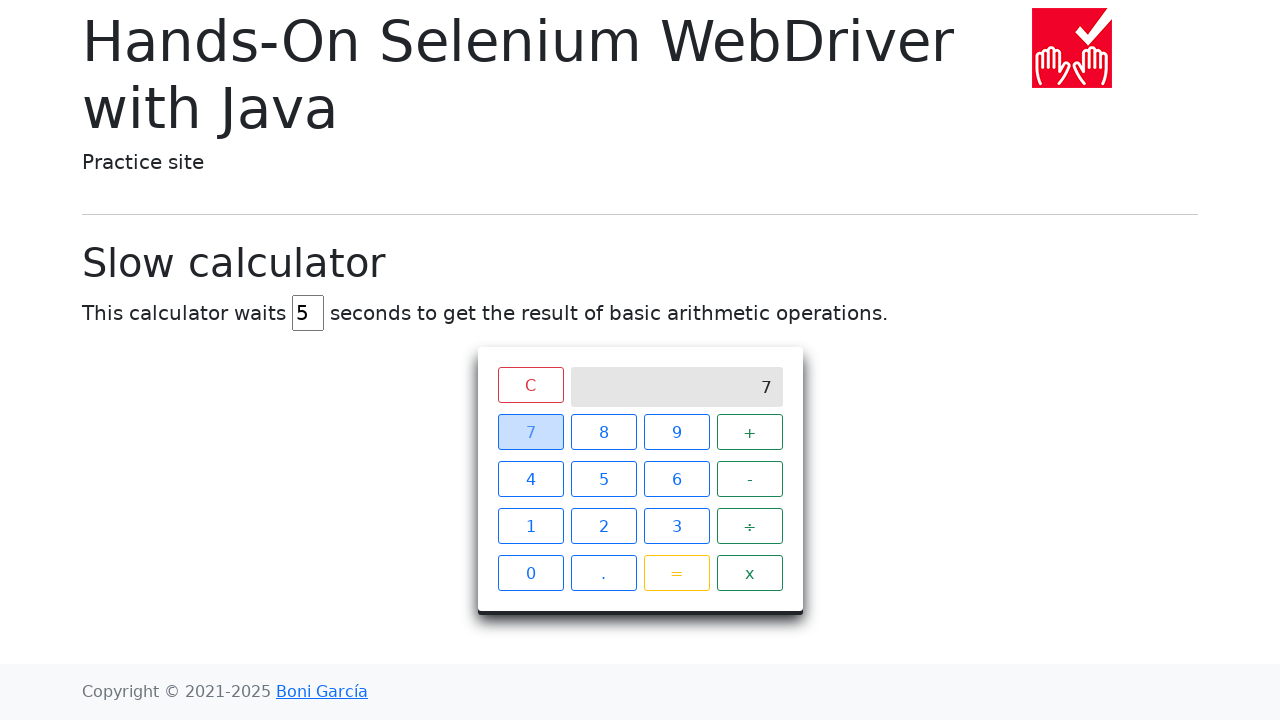

Clicked plus button at (750, 432) on xpath=//span[text()='+']
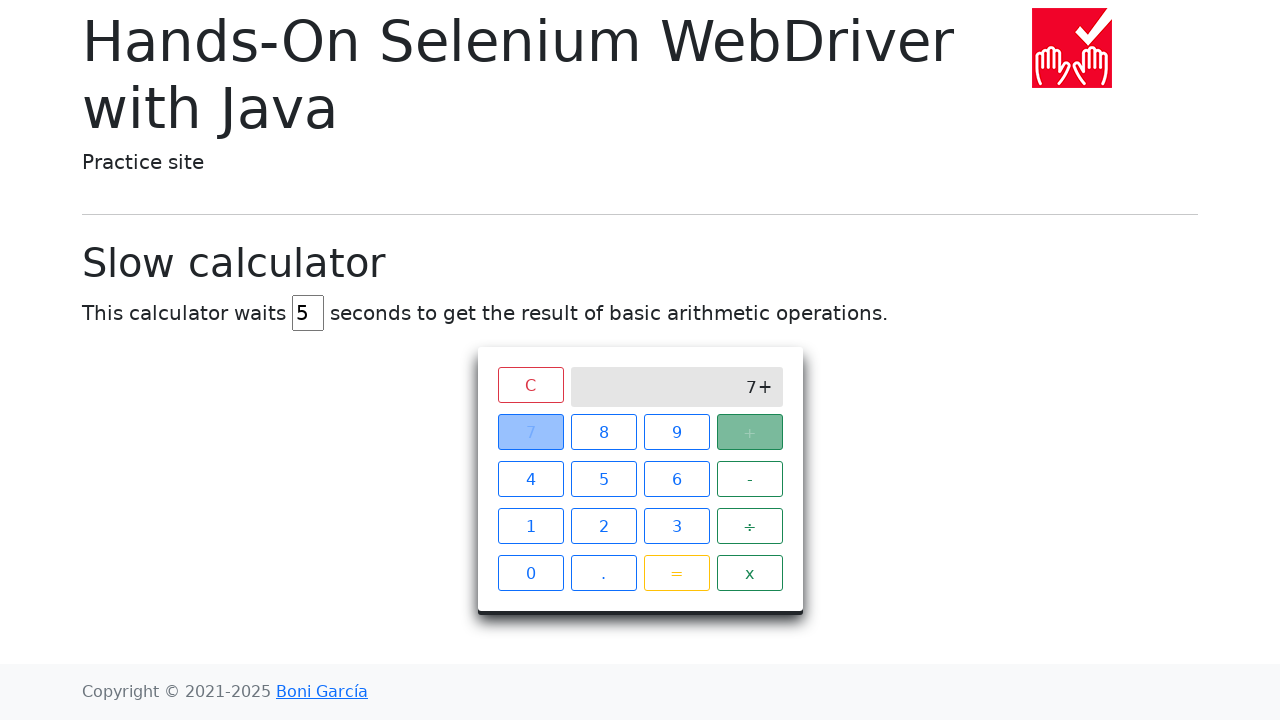

Clicked button 8 at (604, 432) on xpath=//span[text()='8']
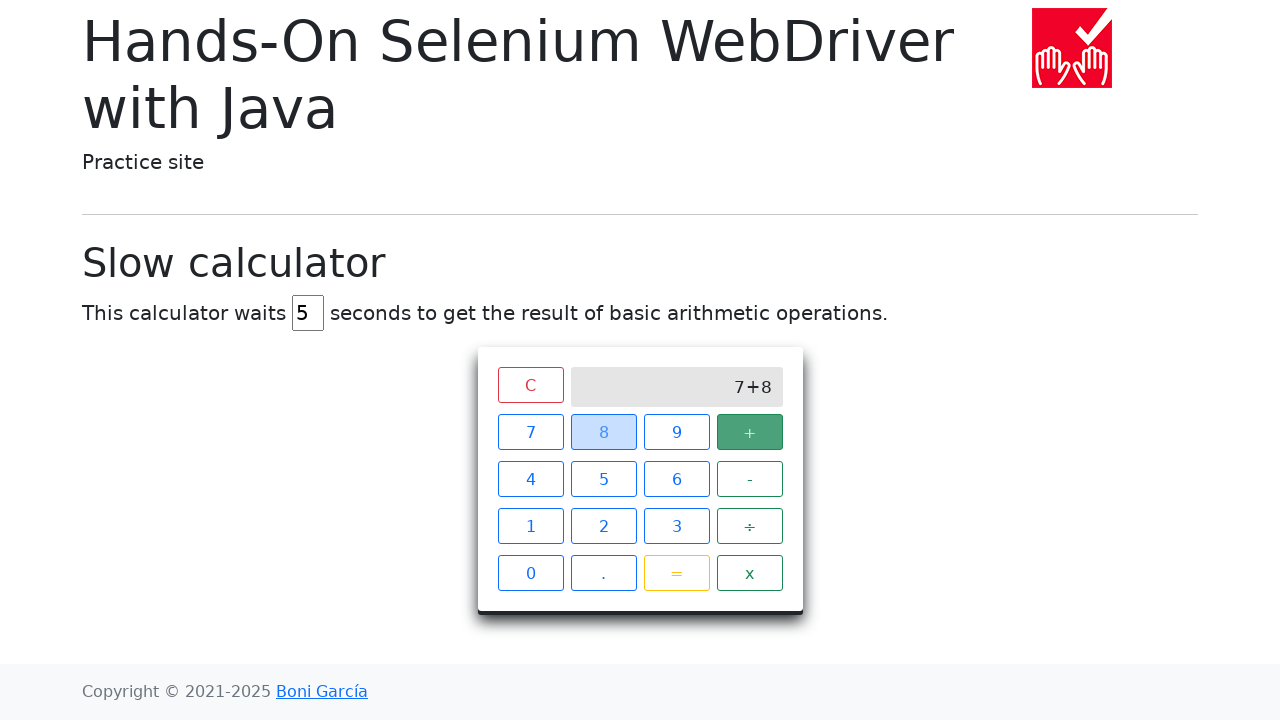

Clicked equals button to execute calculation at (676, 573) on xpath=//span[text()='=']
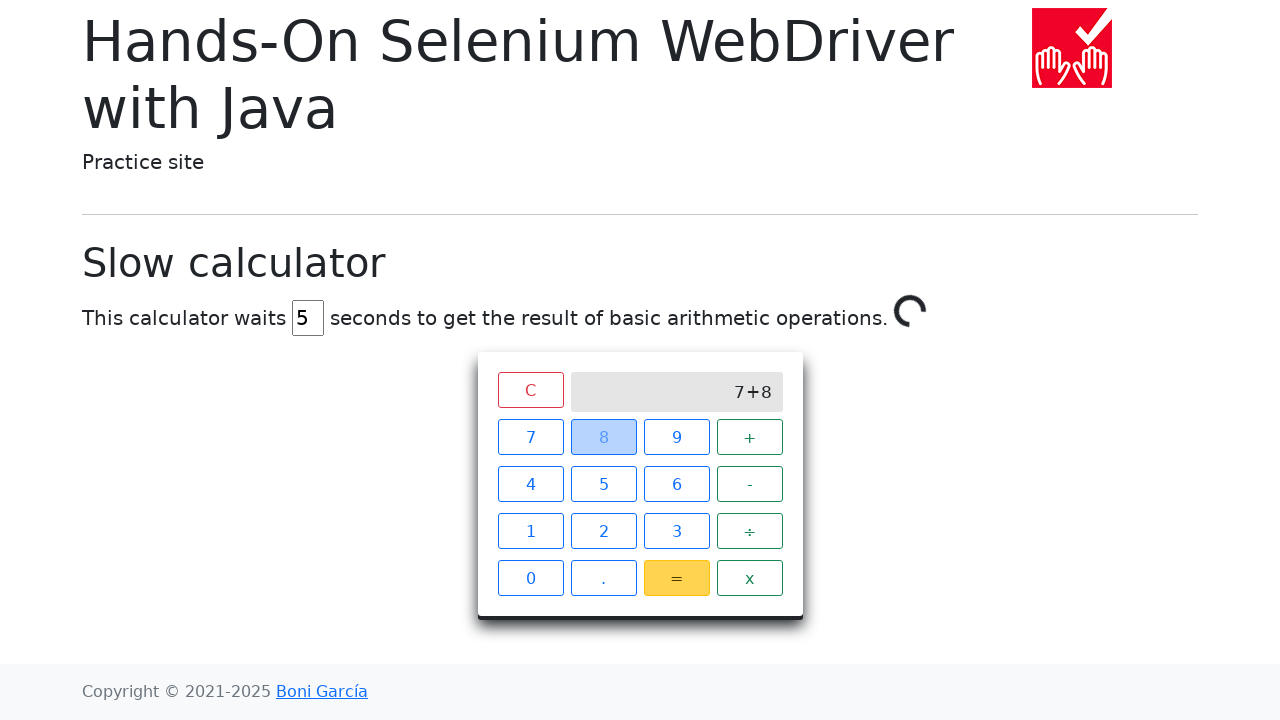

Waited for calculation to complete and result to display 15
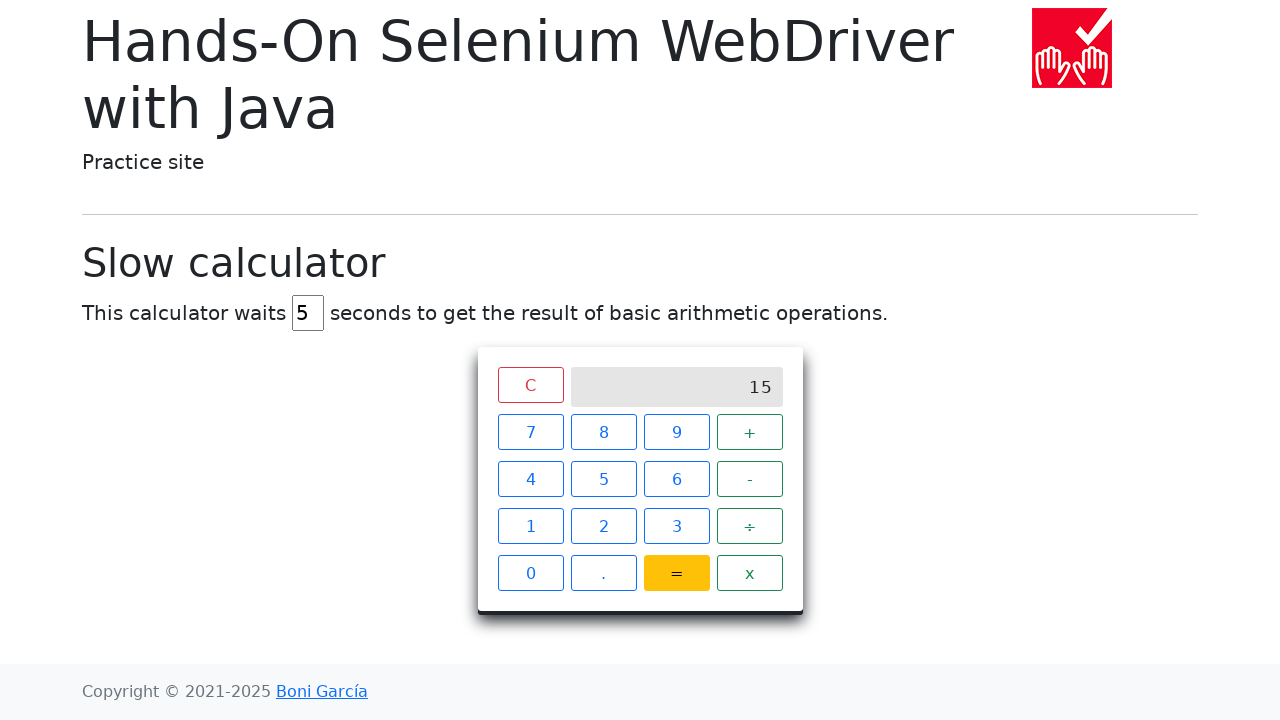

Retrieved result value from screen
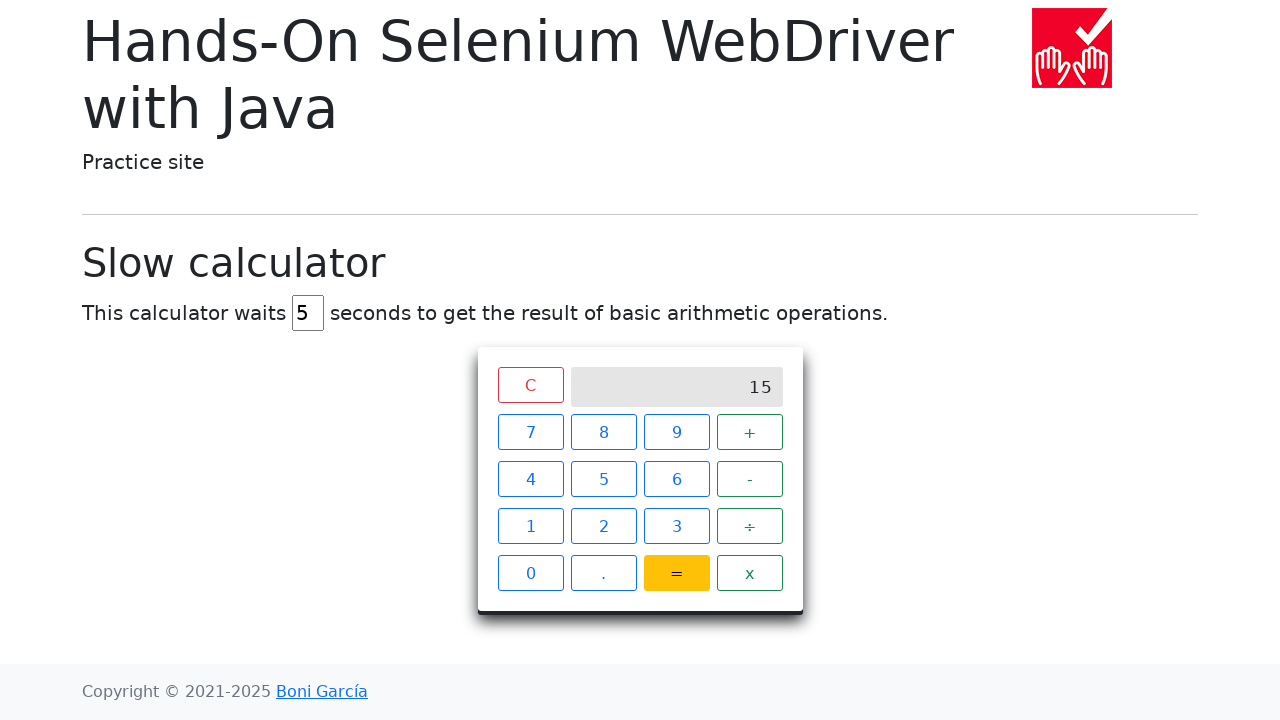

Verified result equals 15
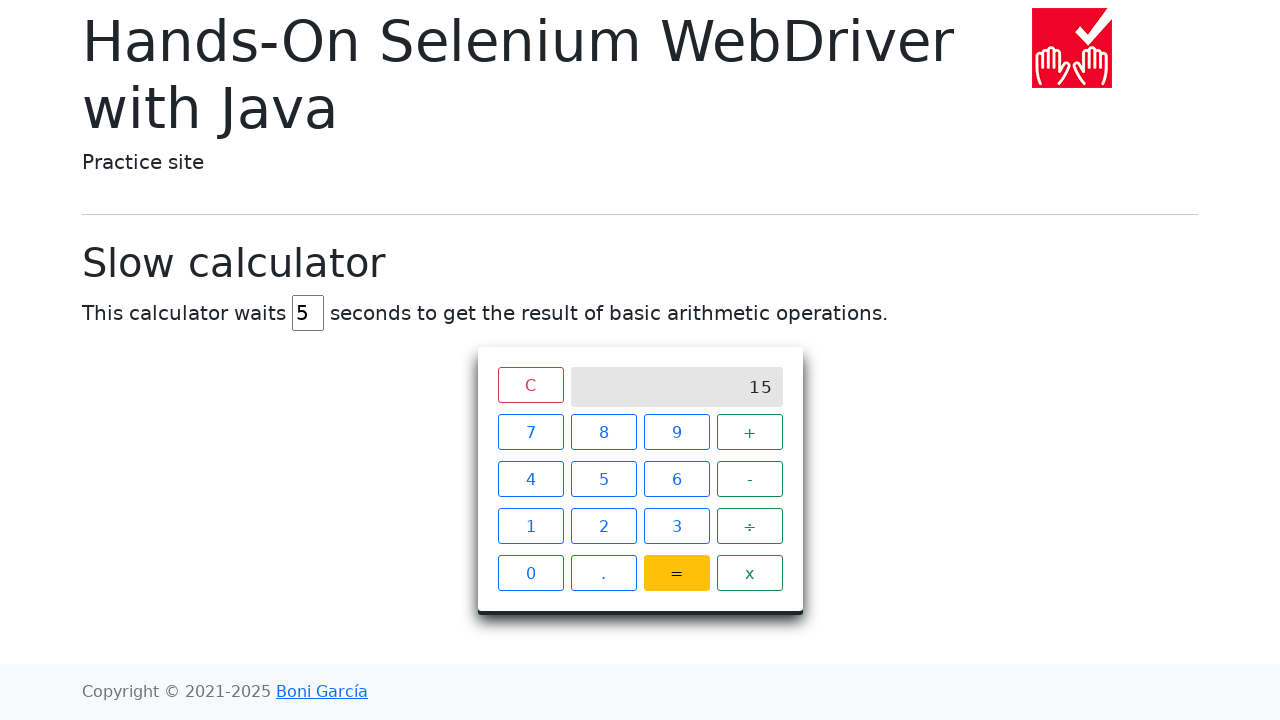

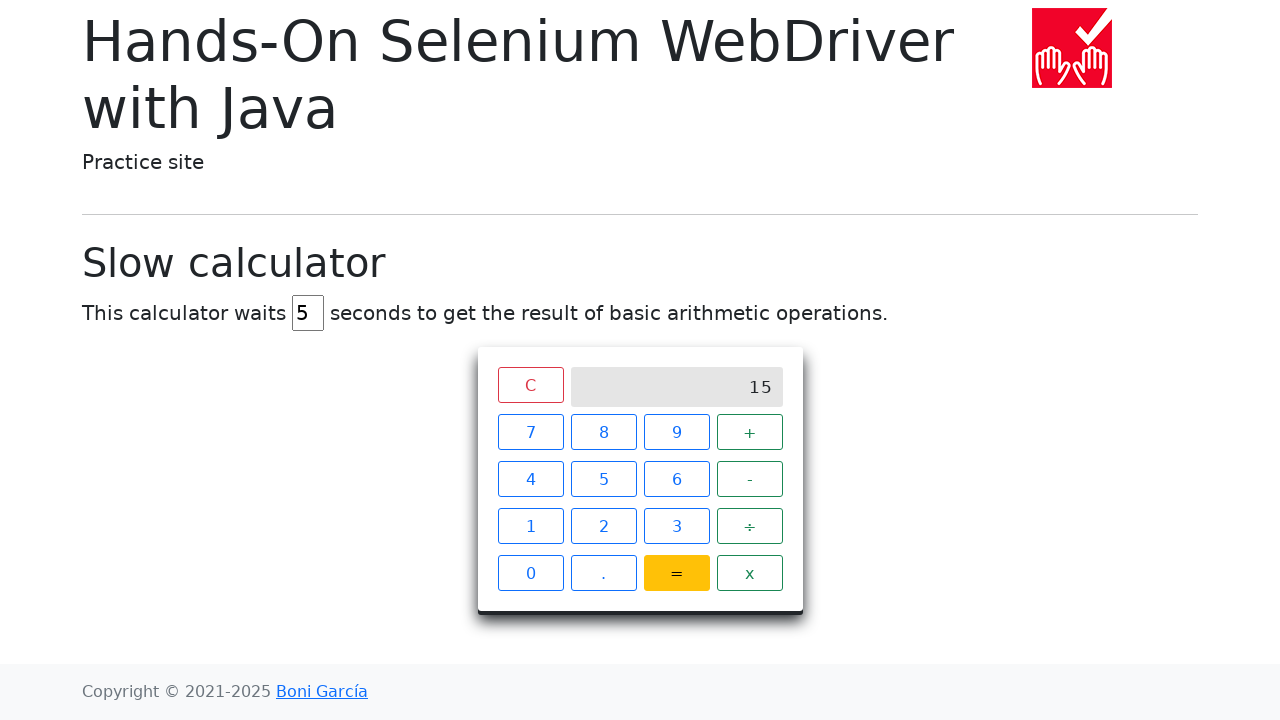